Tests page scrolling by scrolling to the footer and then back to the top of the page

Starting URL: https://www.htmlelements.com/demos/fileupload/shadow-dom/

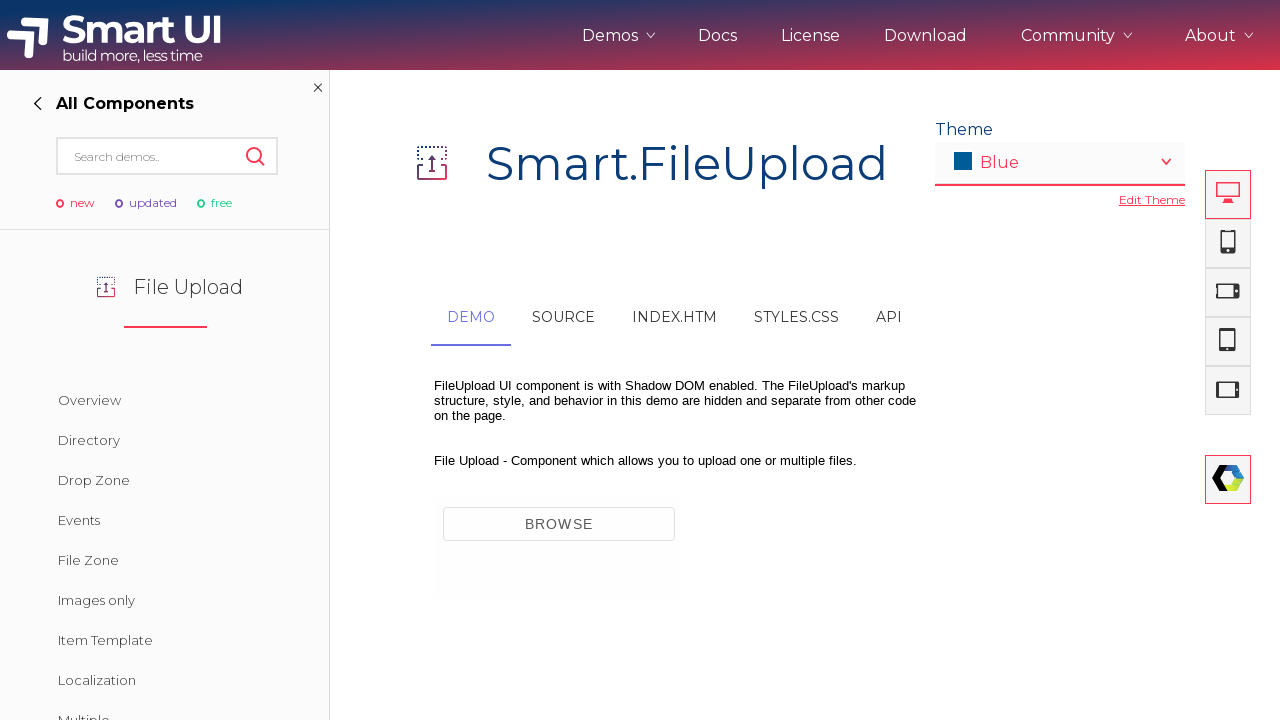

Scrolled to footer link
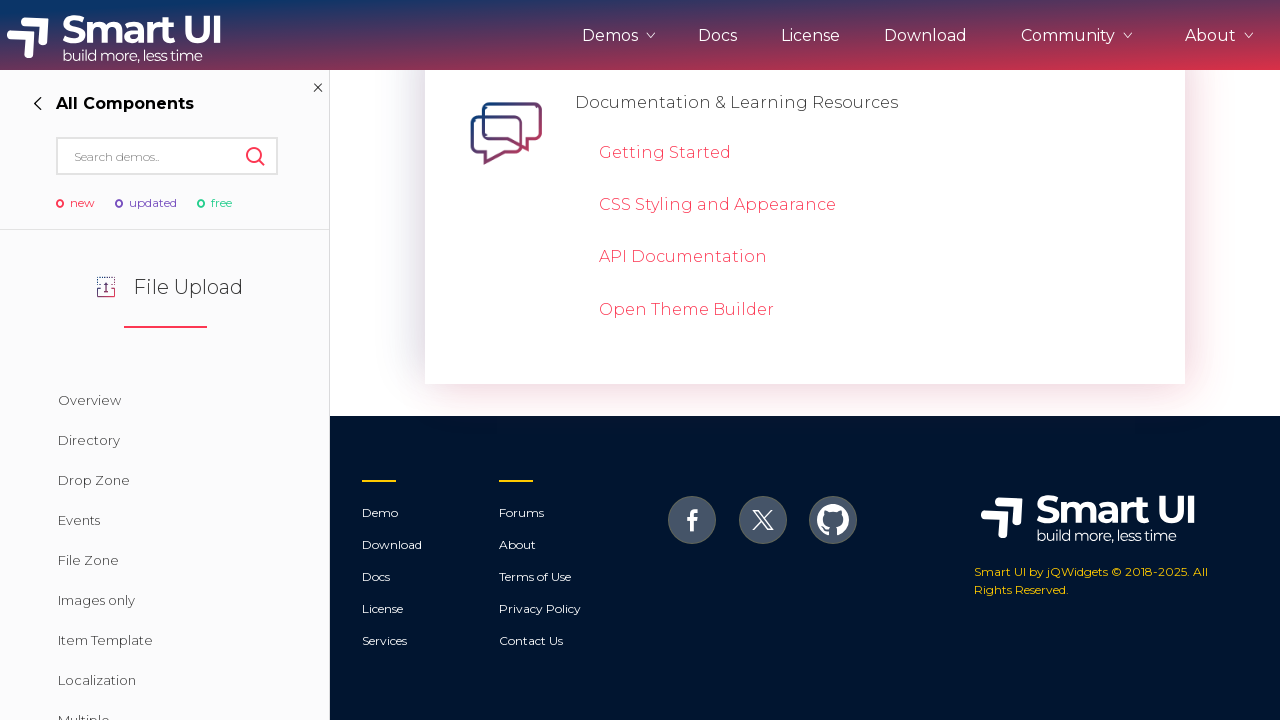

Waited 2 seconds
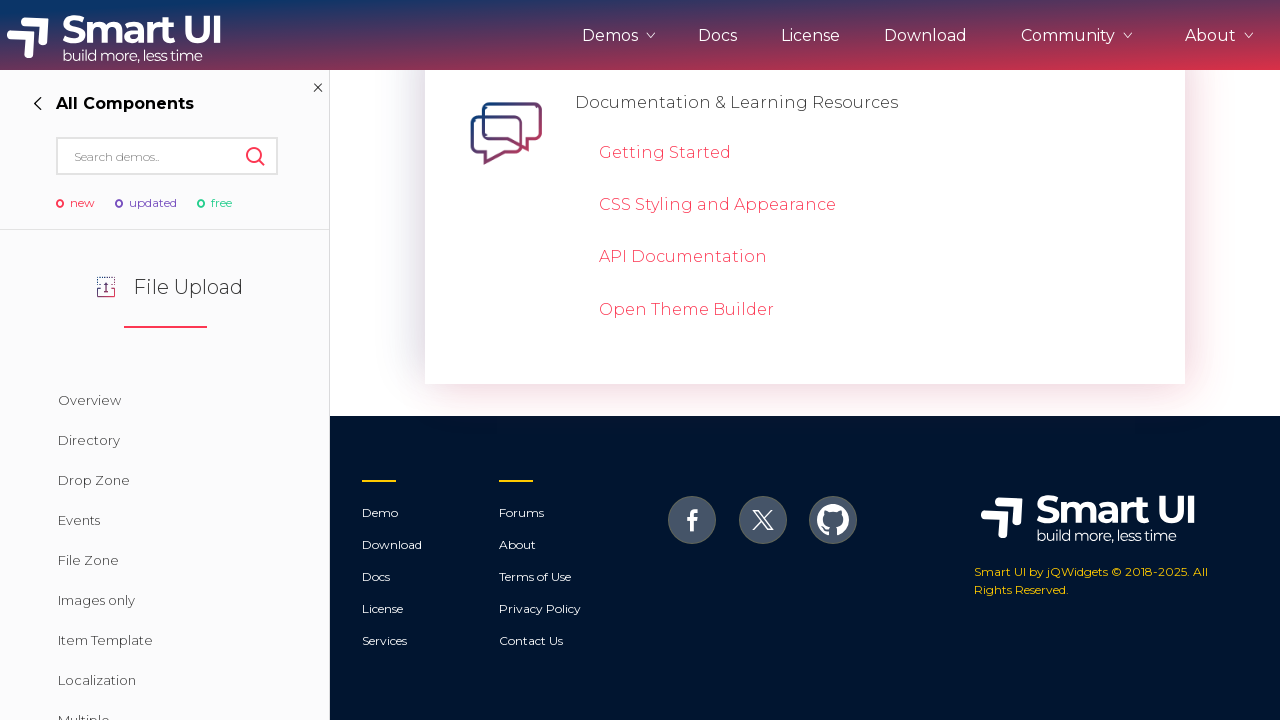

Scrolled back to top of page to demo title
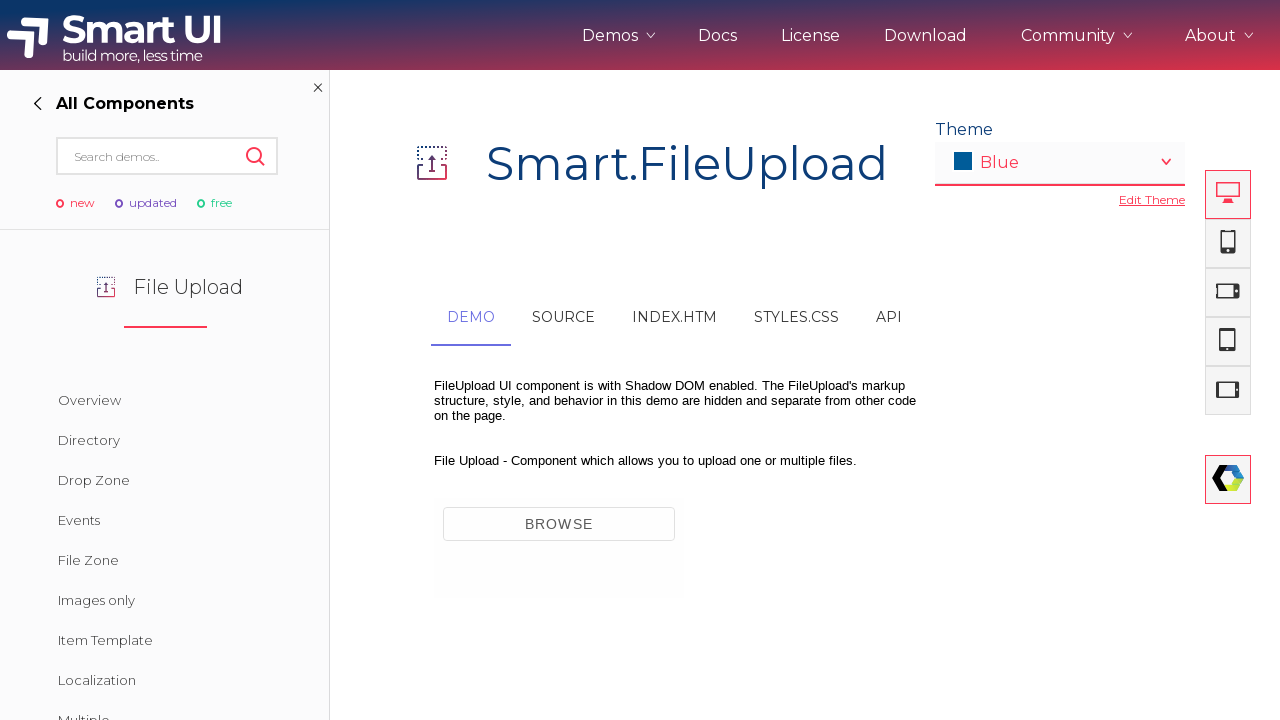

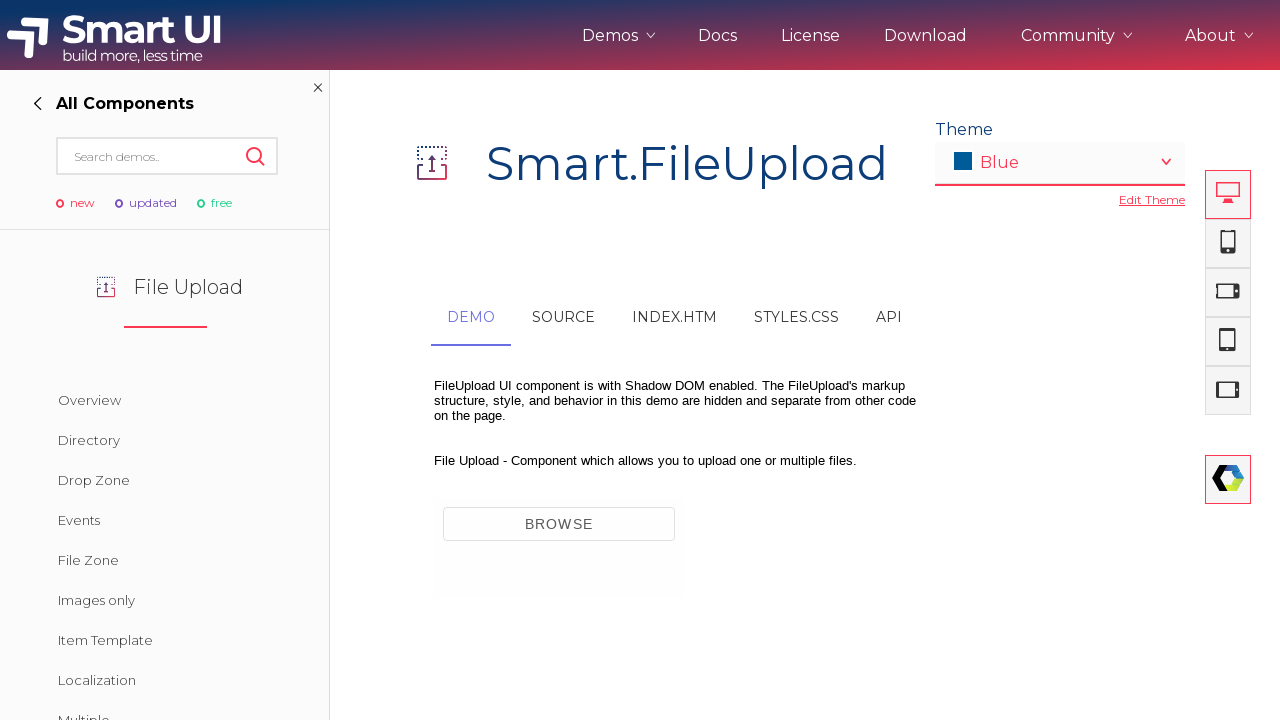